Tests clicking a verify button and checking for a successful verification message

Starting URL: http://suninjuly.github.io/wait1.html

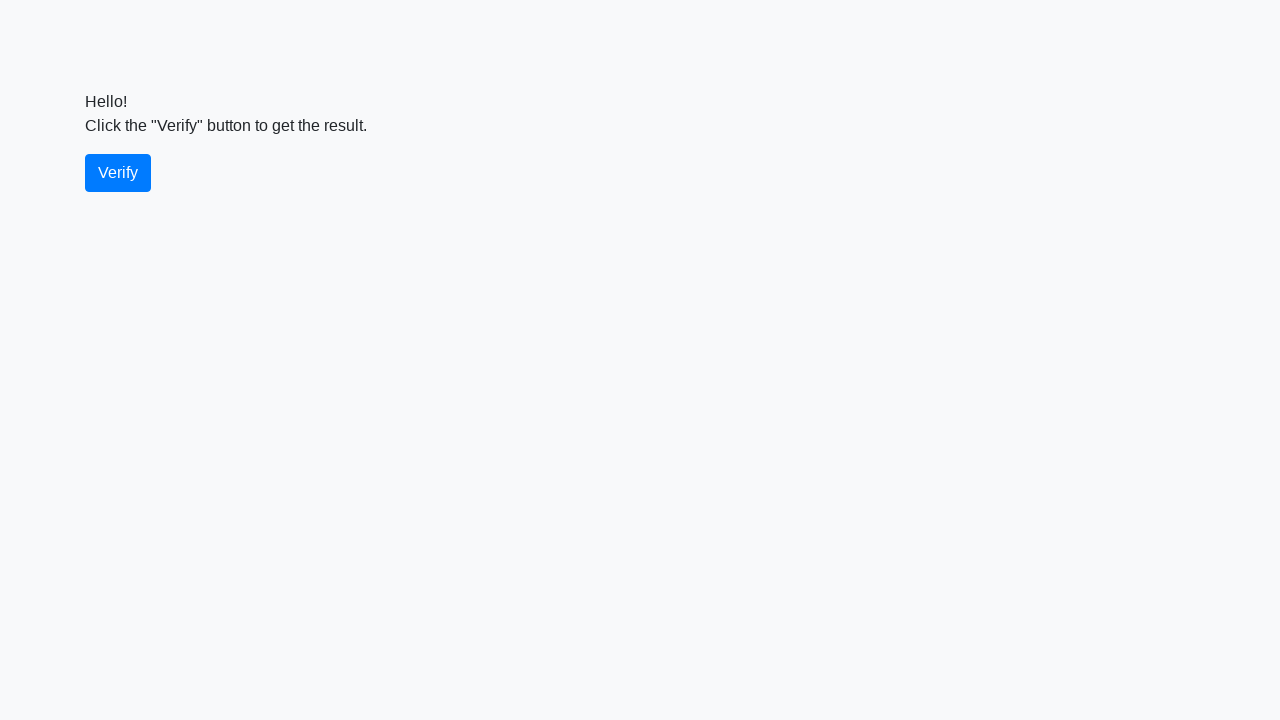

Clicked verify button at (118, 173) on #verify
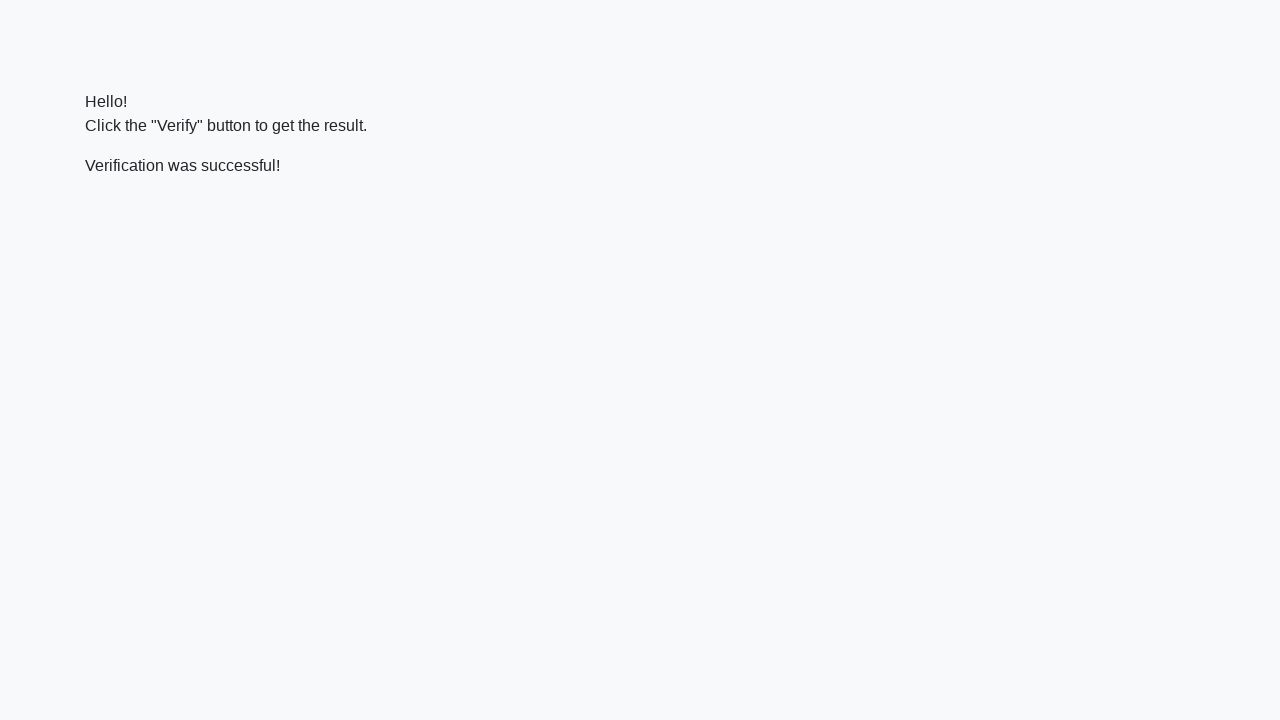

Waited for and found success verification message
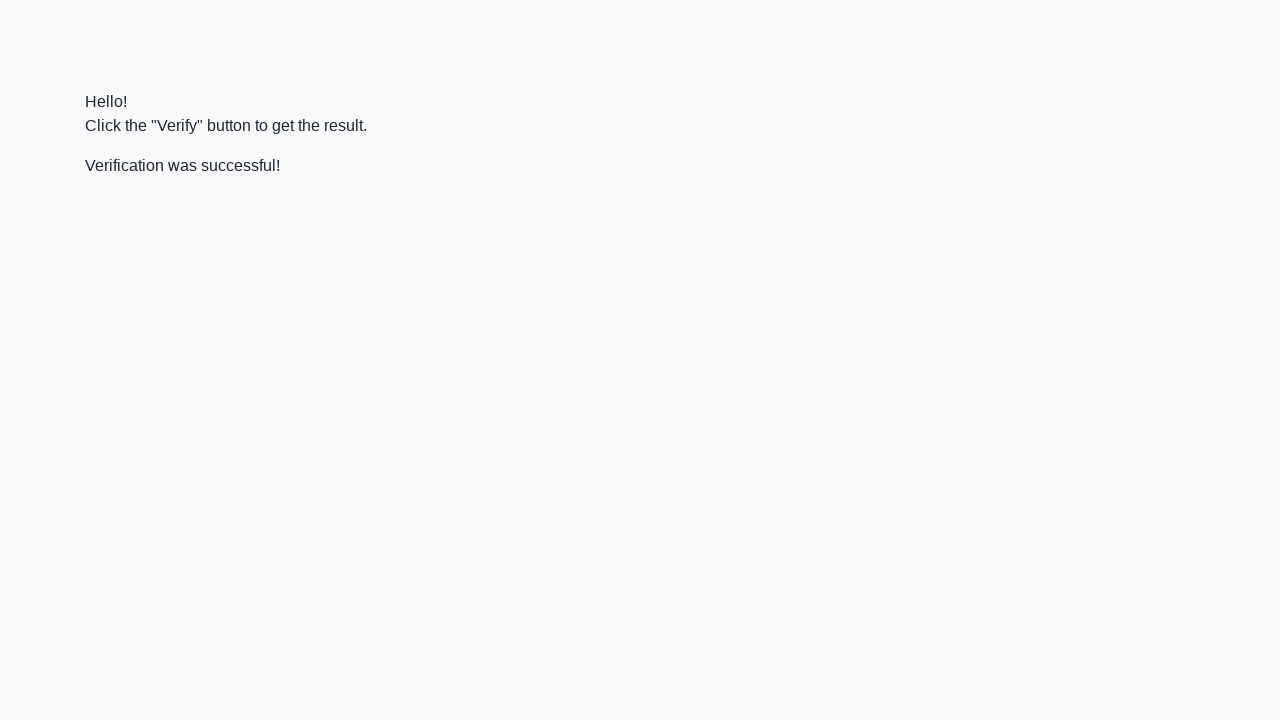

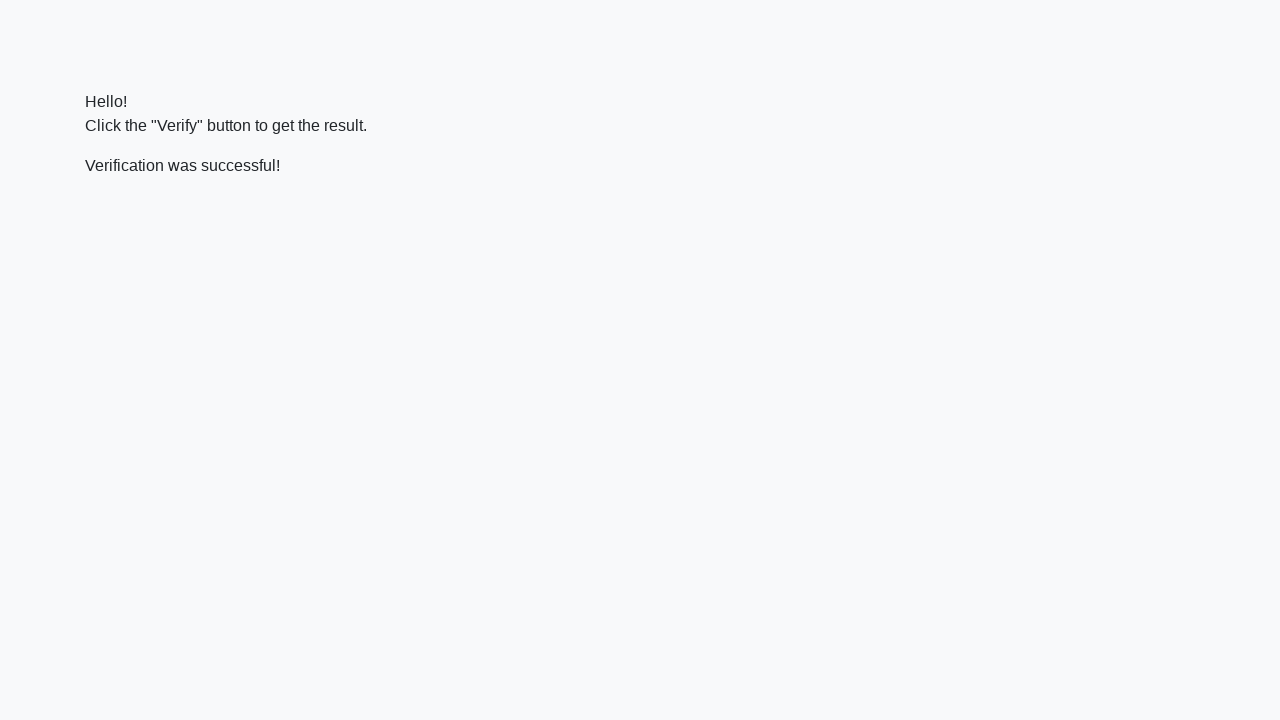